Tests the Add/Remove Elements functionality on the-internet.herokuapp.com by clicking a link to navigate to the add/remove page, adding an element, and then removing it.

Starting URL: http://the-internet.herokuapp.com/

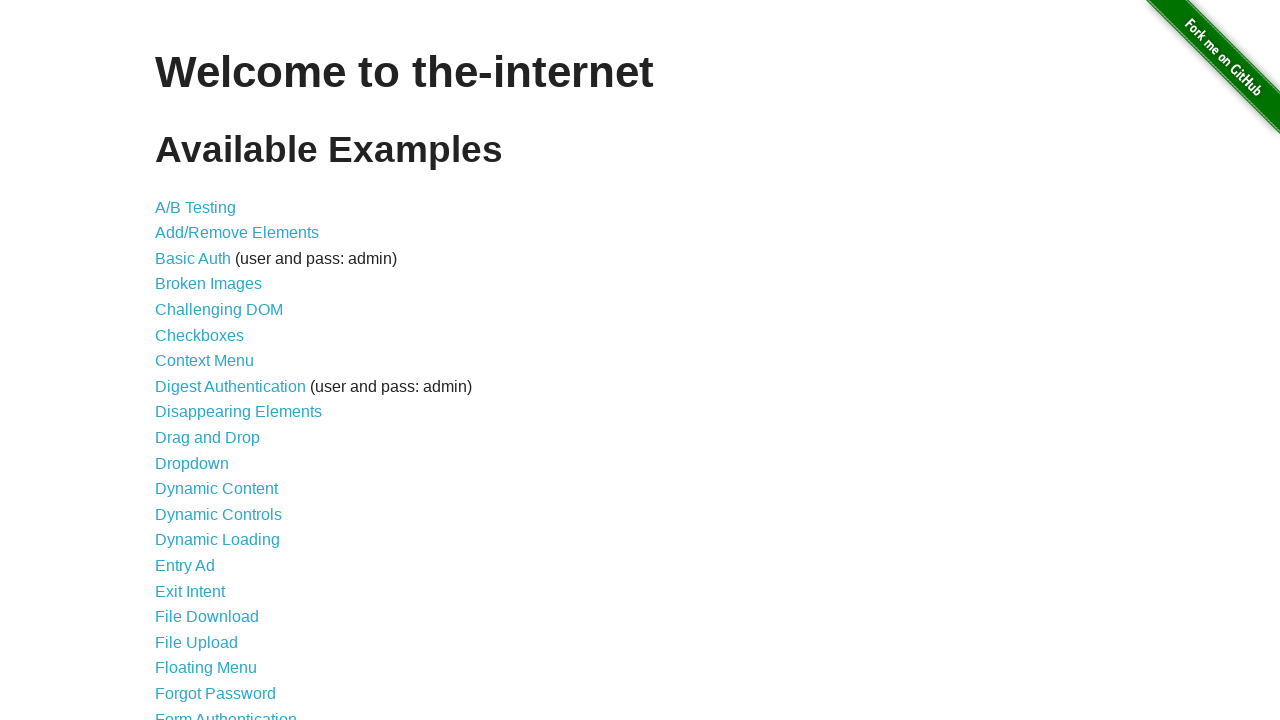

Clicked on Add/Remove Elements link at (237, 233) on xpath=//a[contains(text(),'Add/Remove Elements')]
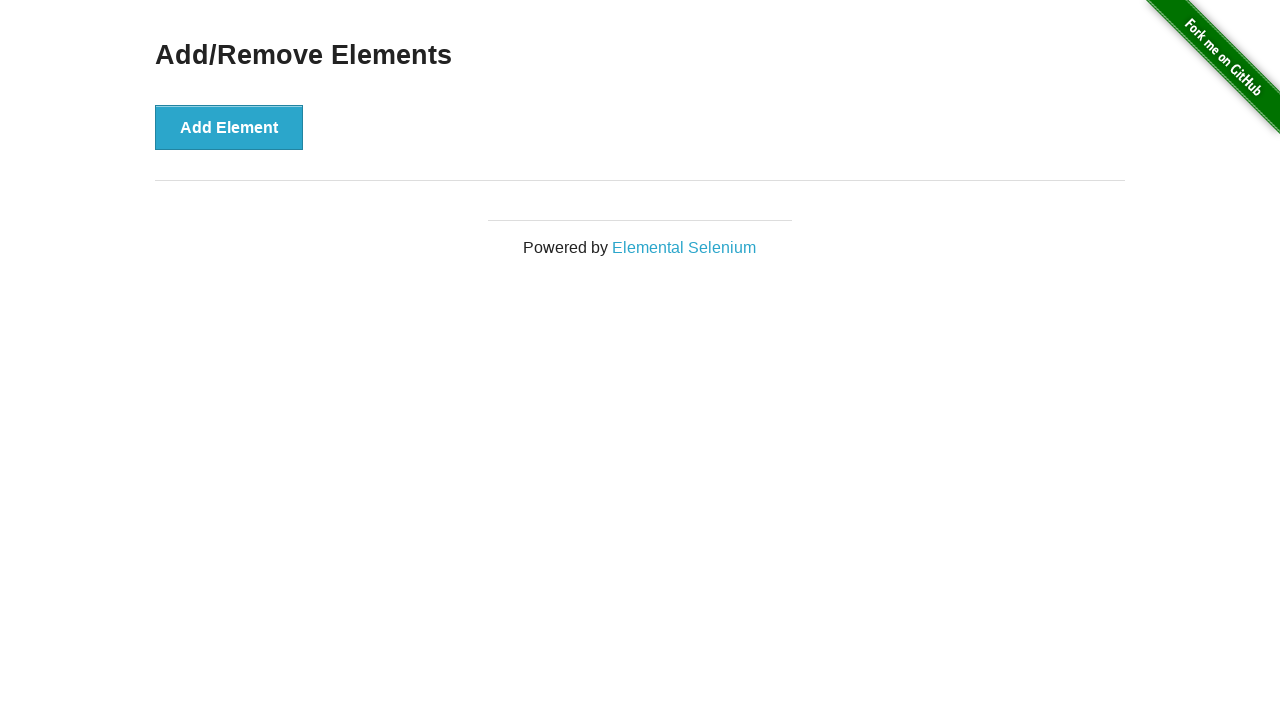

Add Element button loaded
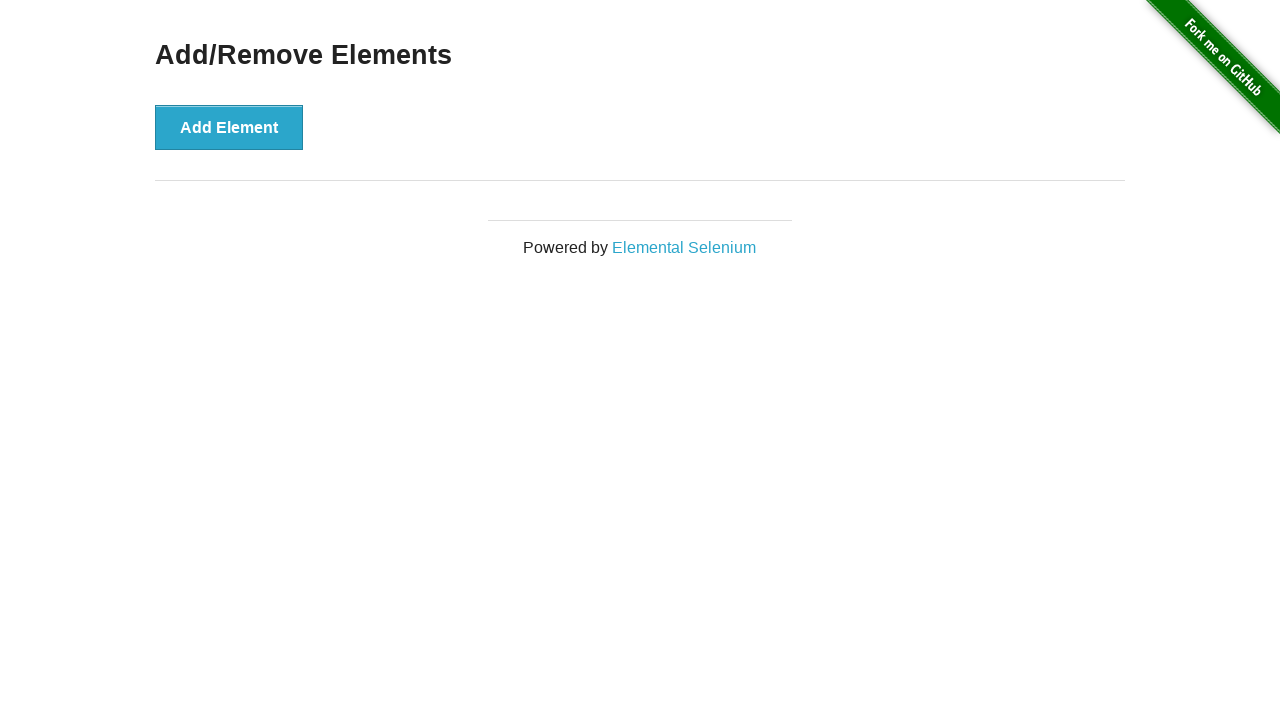

Clicked Add Element button to add a new element at (229, 127) on xpath=//button[contains(text(),'Add Element')]
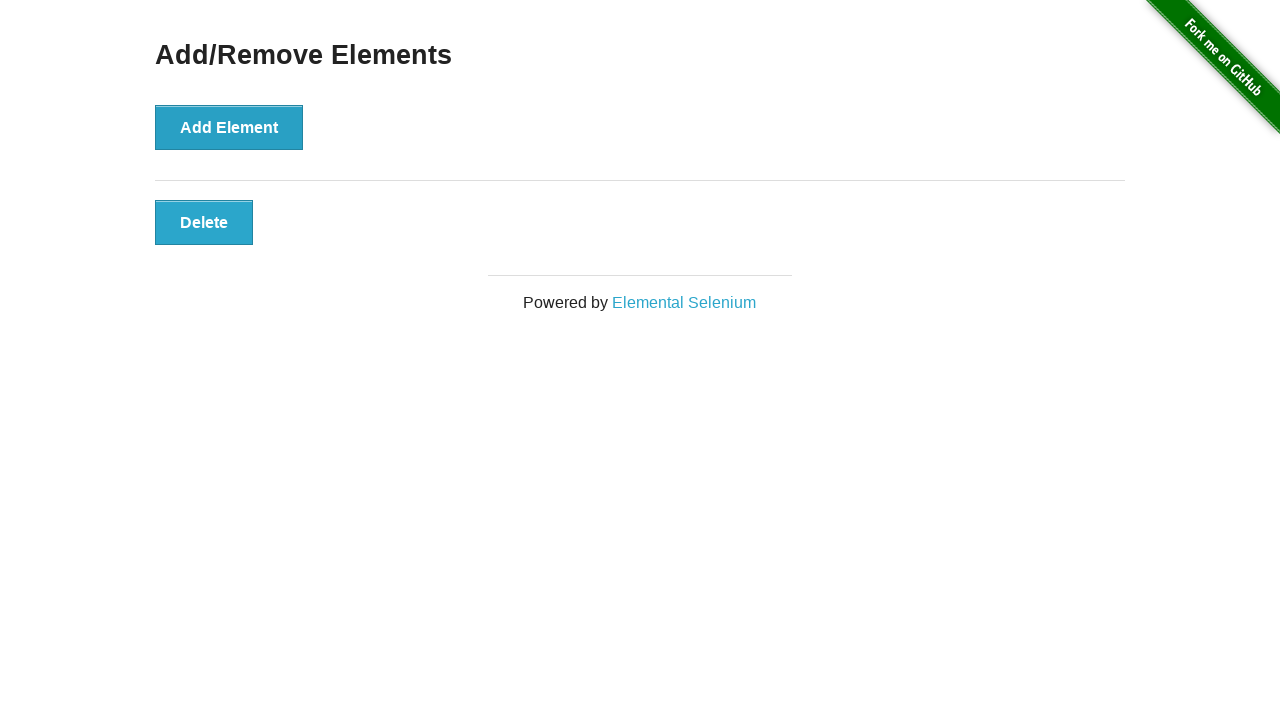

New element appeared on the page
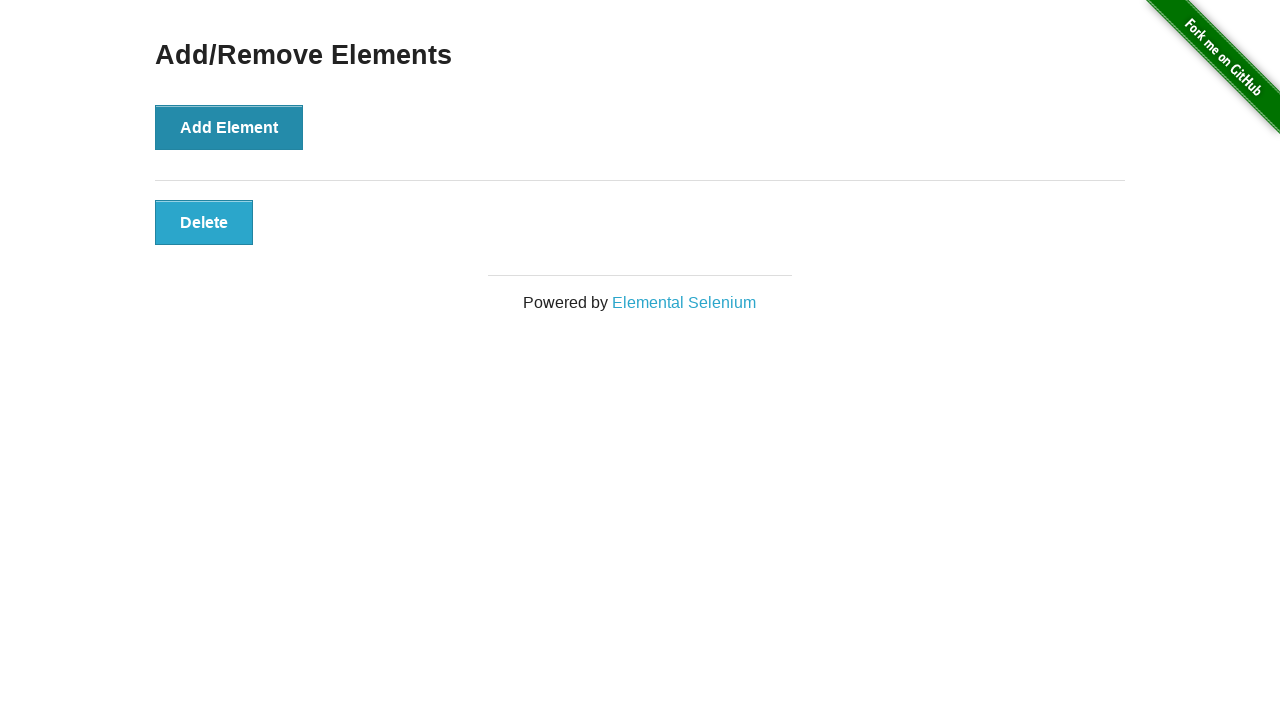

Clicked the added element button to remove it at (204, 222) on button.added-manually
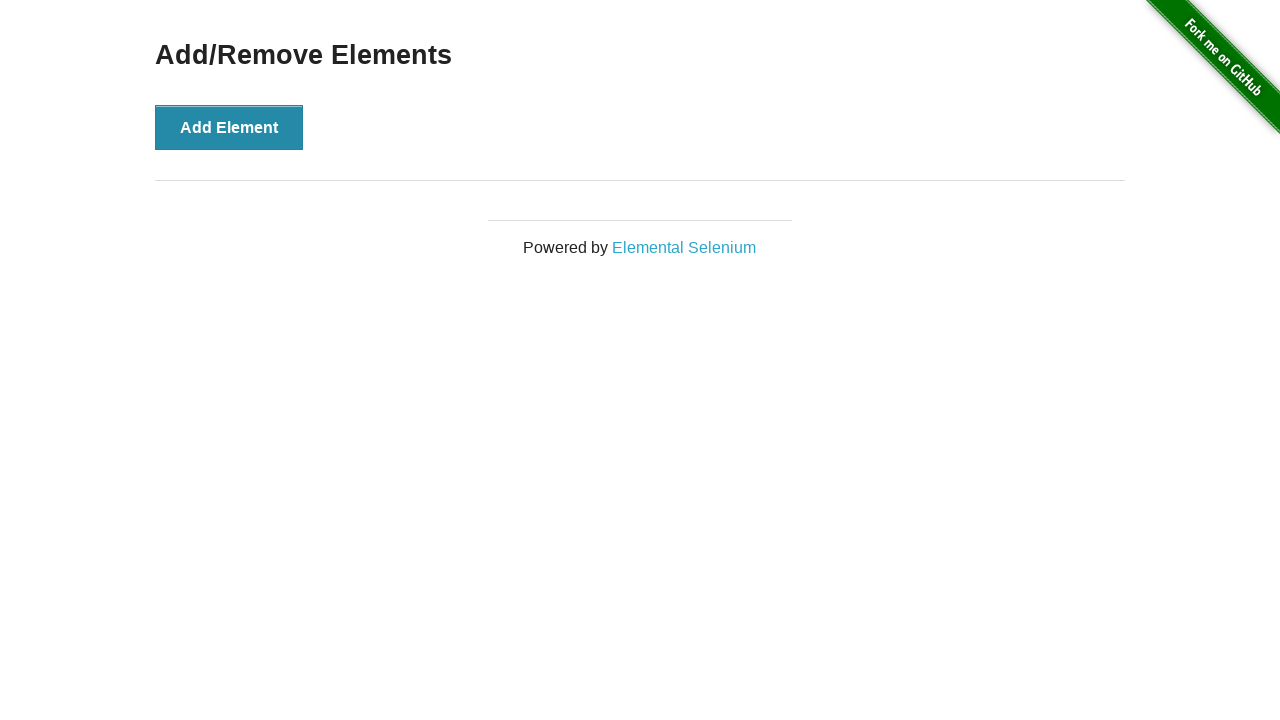

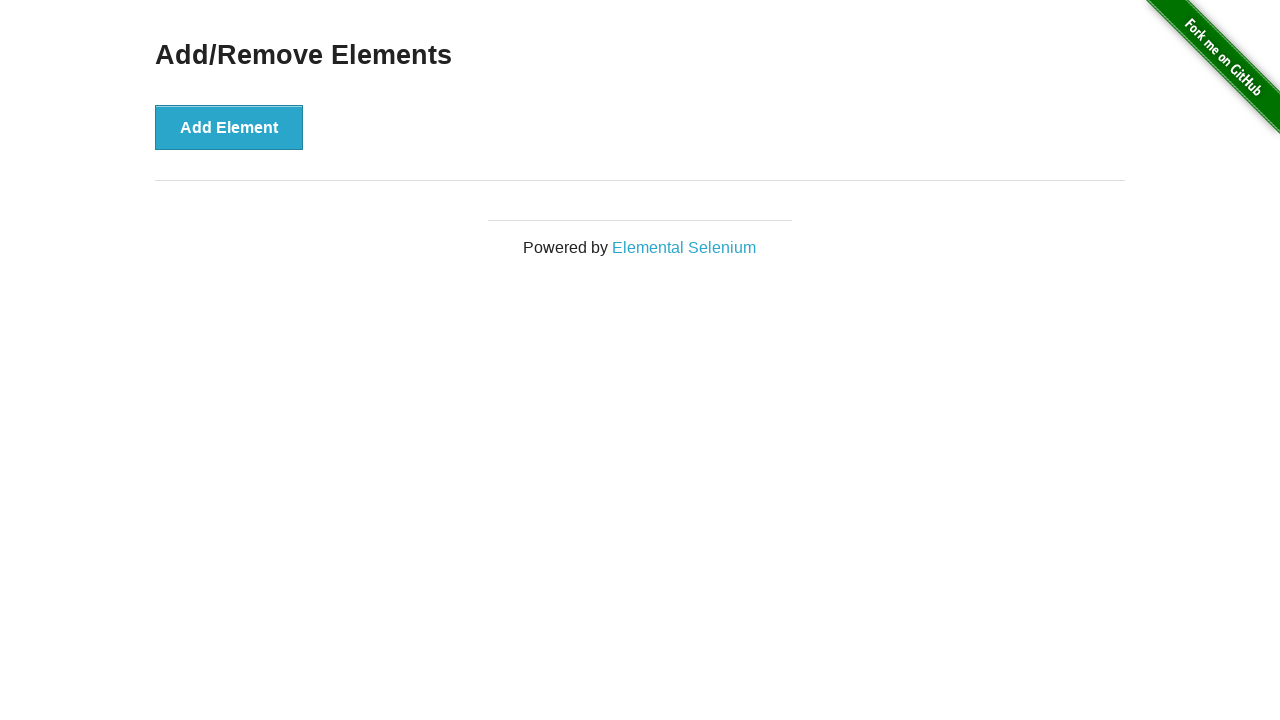